Tests the shopping cart search functionality by typing a search query and verifying the number of products displayed

Starting URL: https://rahulshettyacademy.com/seleniumPractise/#/

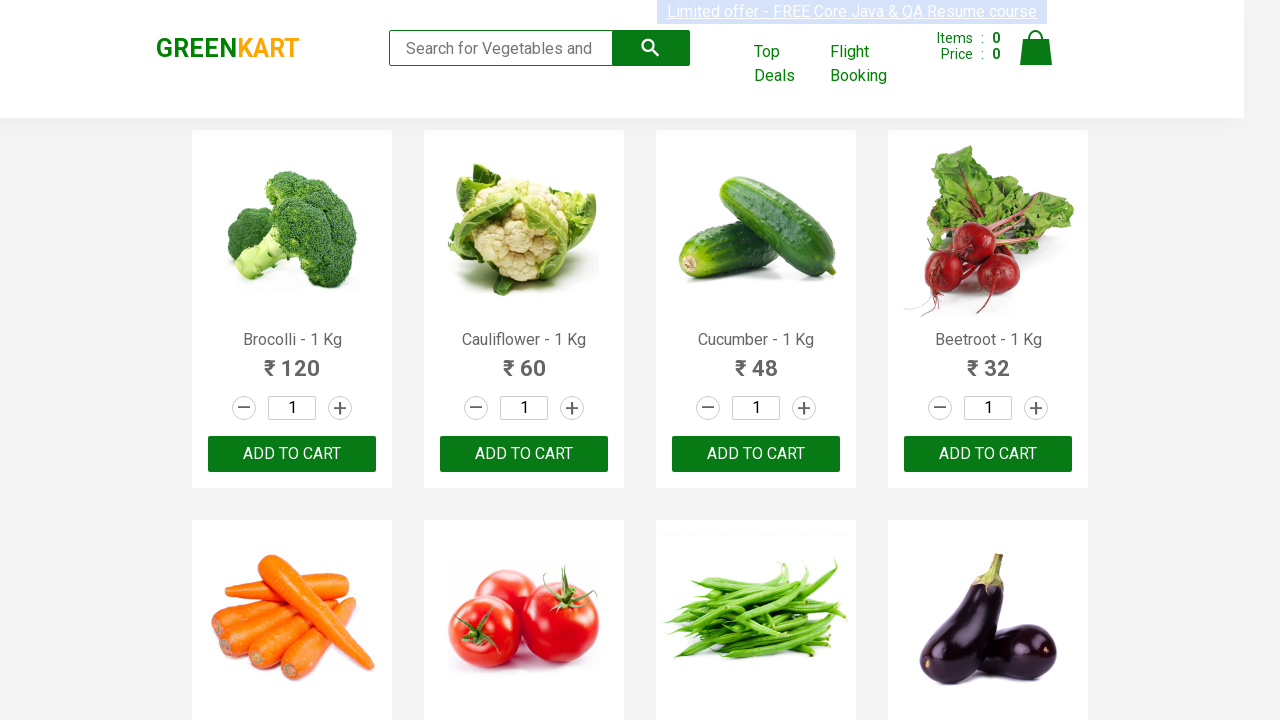

Filled search field with 'ca' on .search-keyword
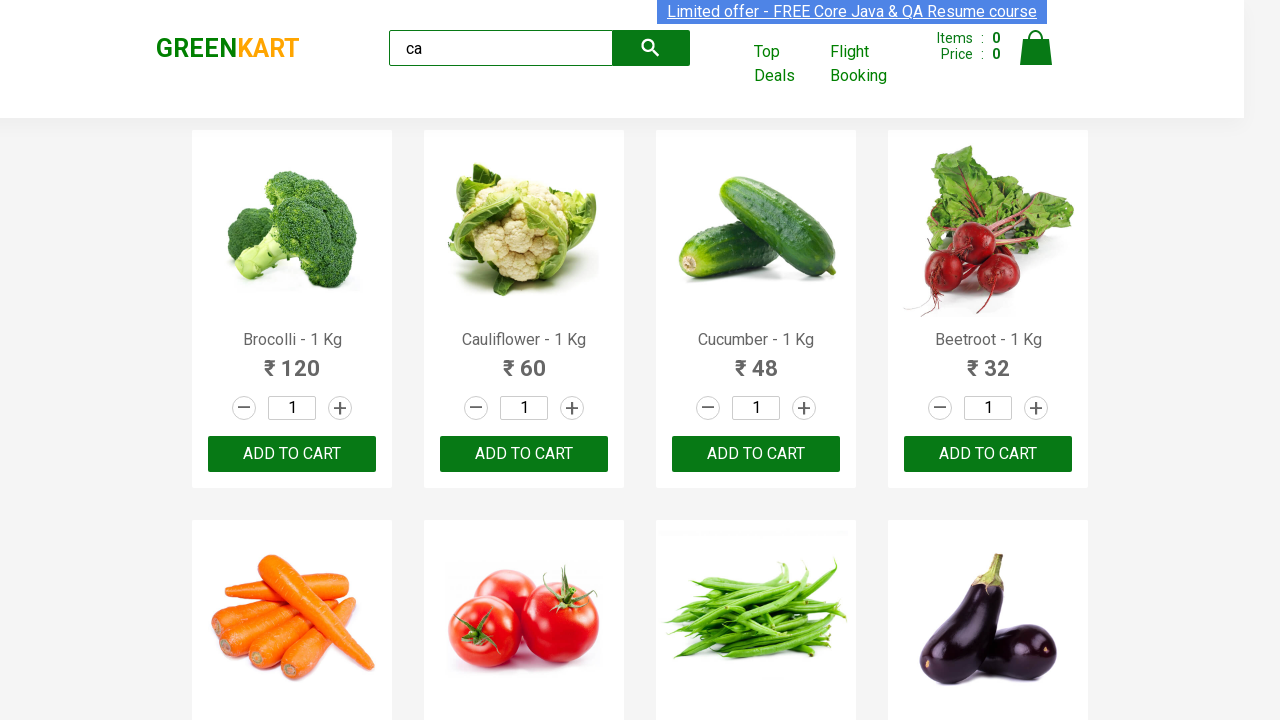

Products loaded after search filter
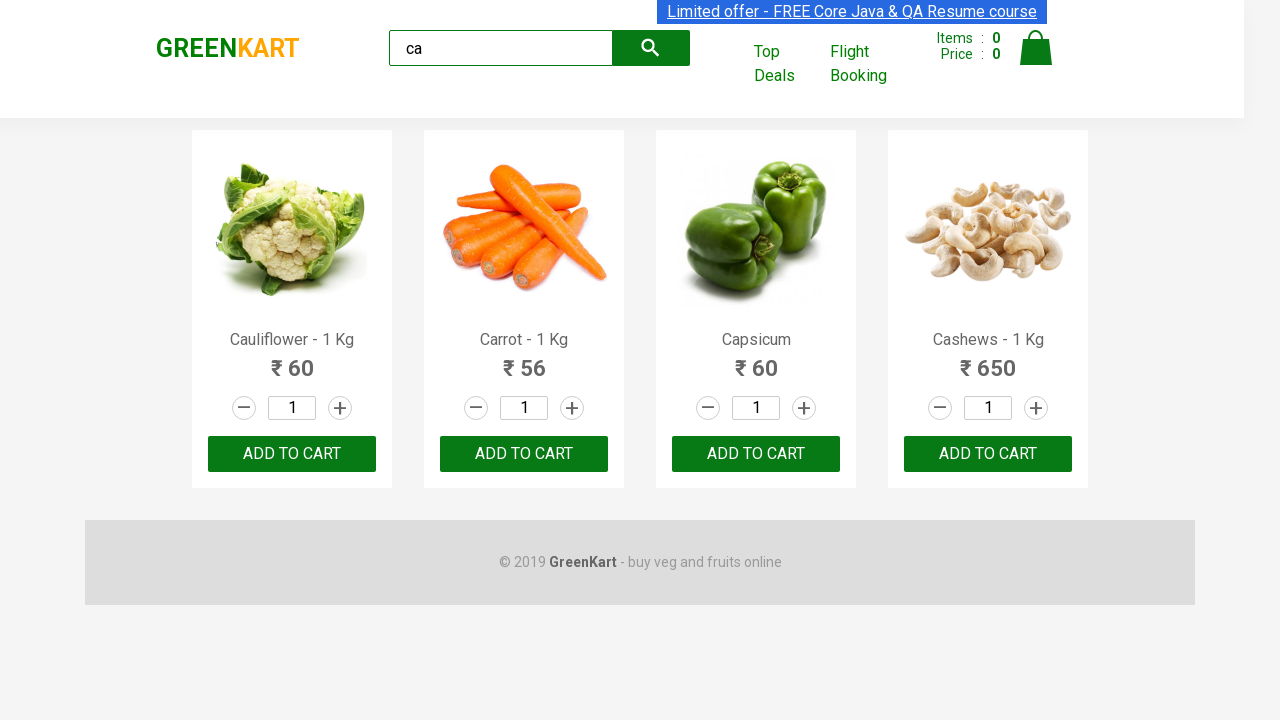

Retrieved all products matching search - found 5 total products
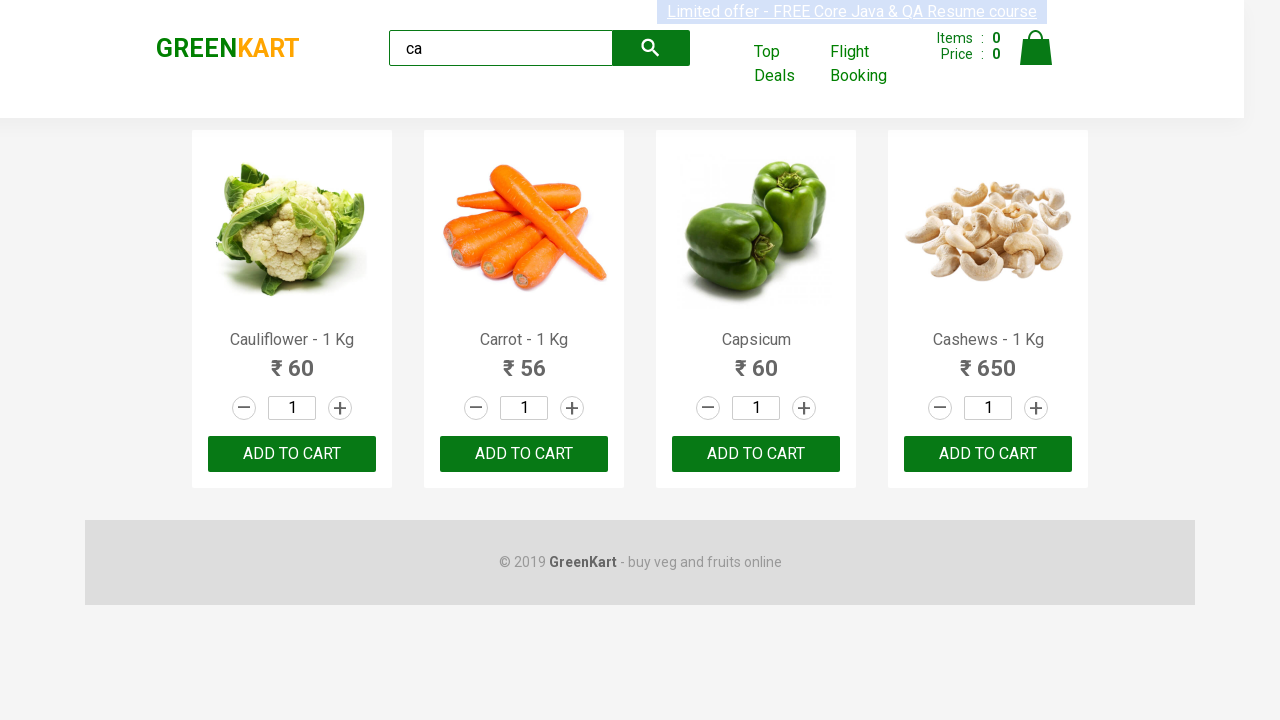

Verified that 5 total products match the search query
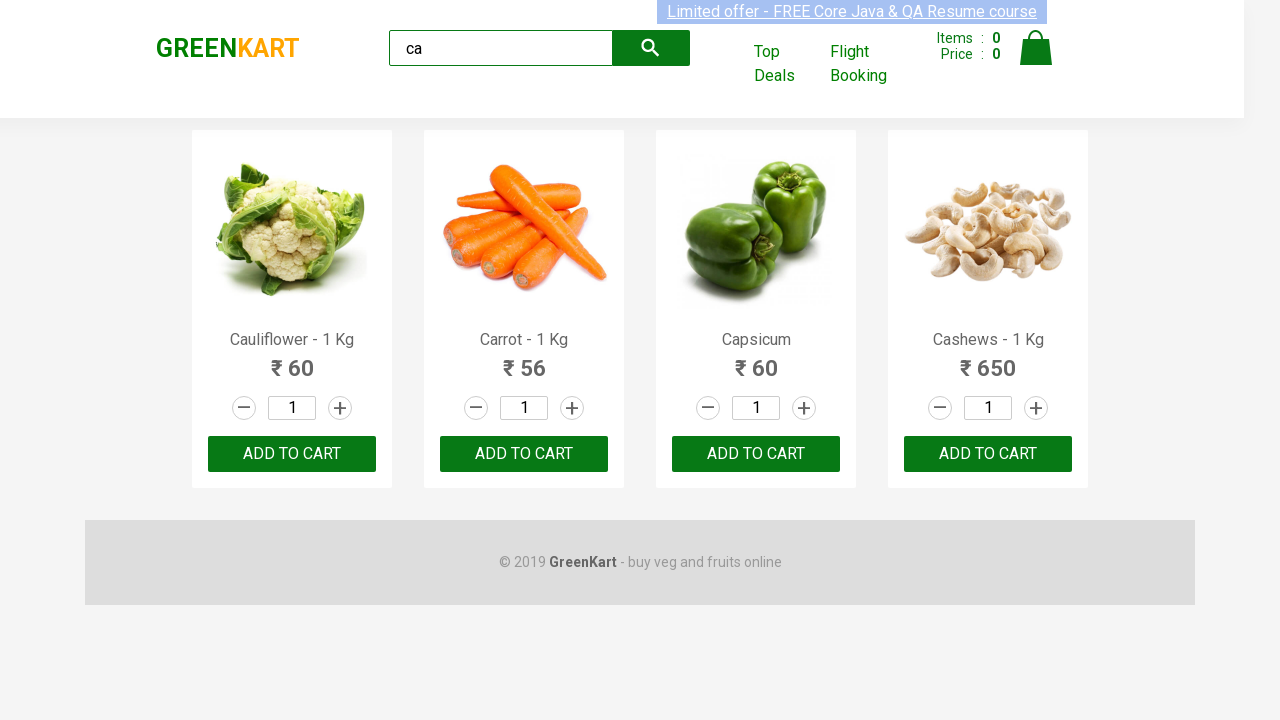

Retrieved visible products - found 4 visible products
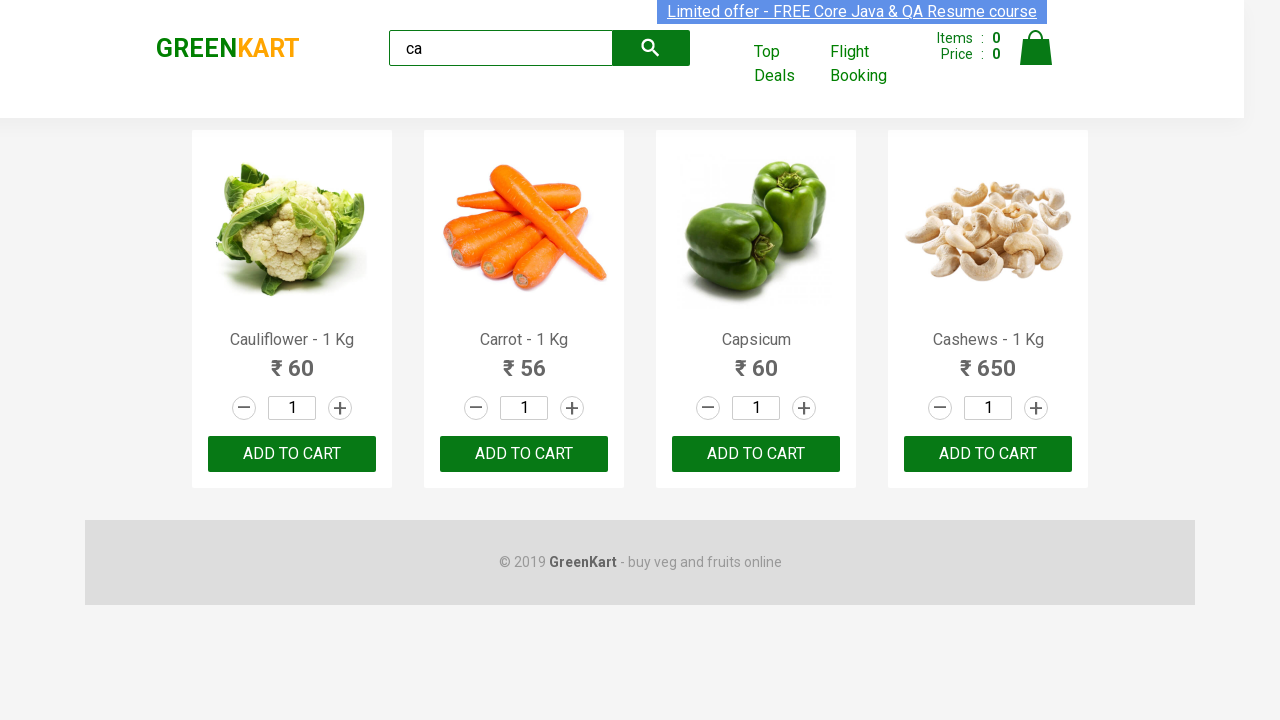

Verified that 4 products are visible on the page
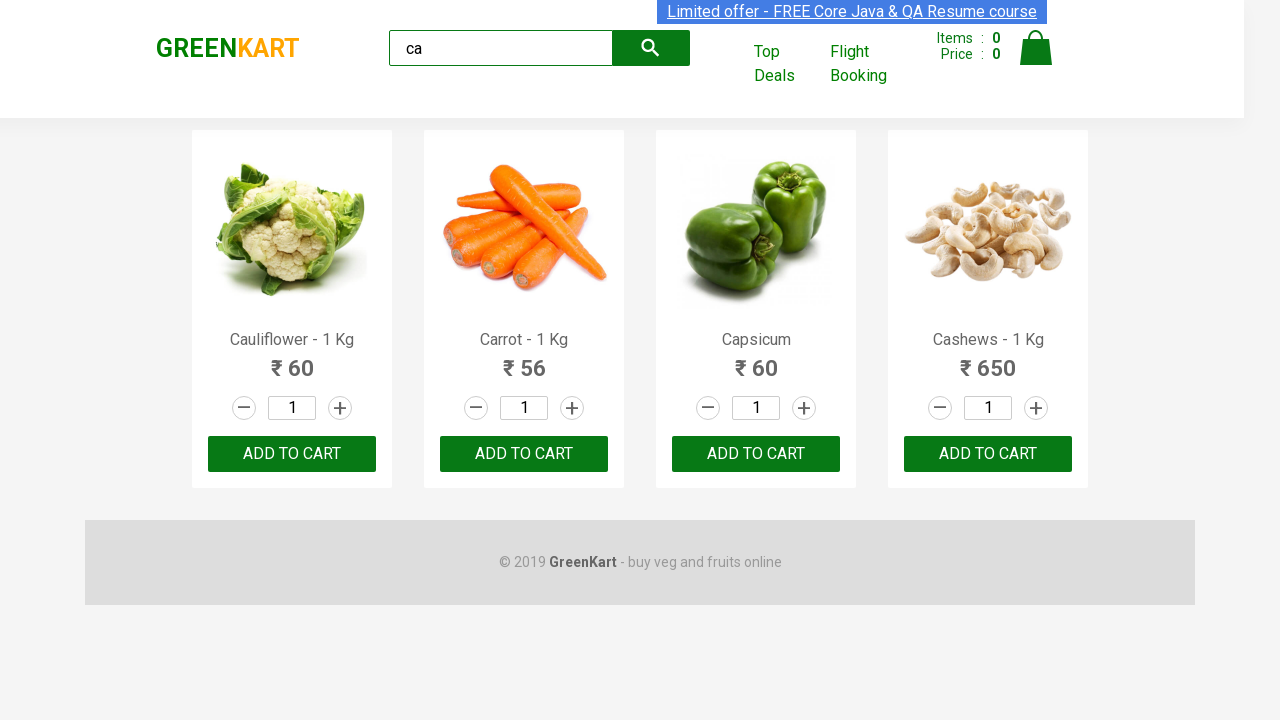

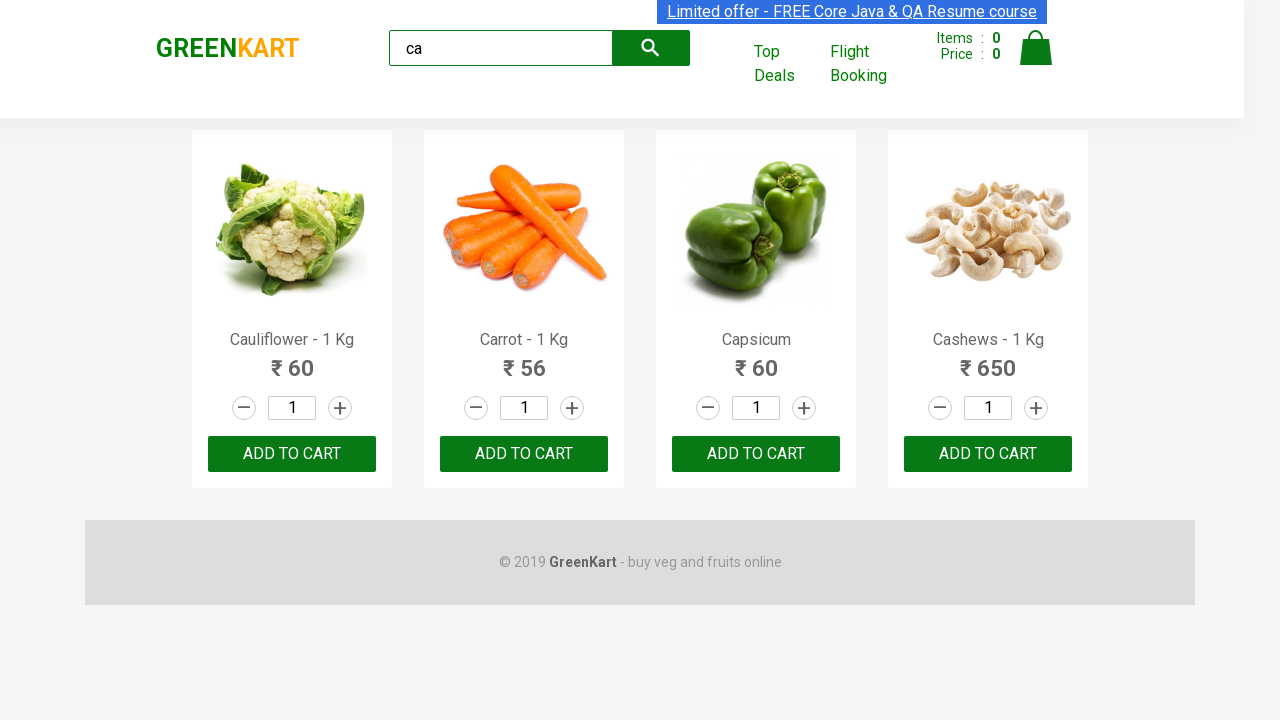